Tests alert functionality by entering a name in a text field, triggering an alert, and accepting it

Starting URL: https://rahulshettyacademy.com/AutomationPractice/

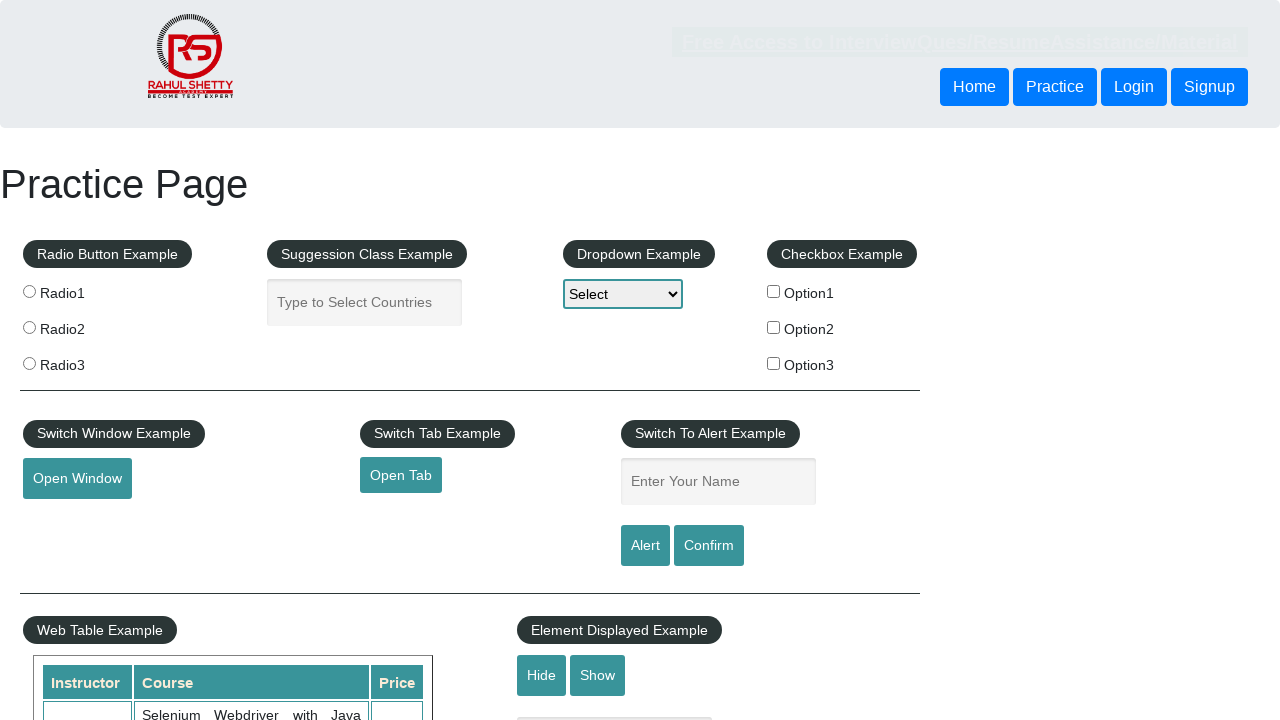

Entered 'Krutika' in the name text field on #name
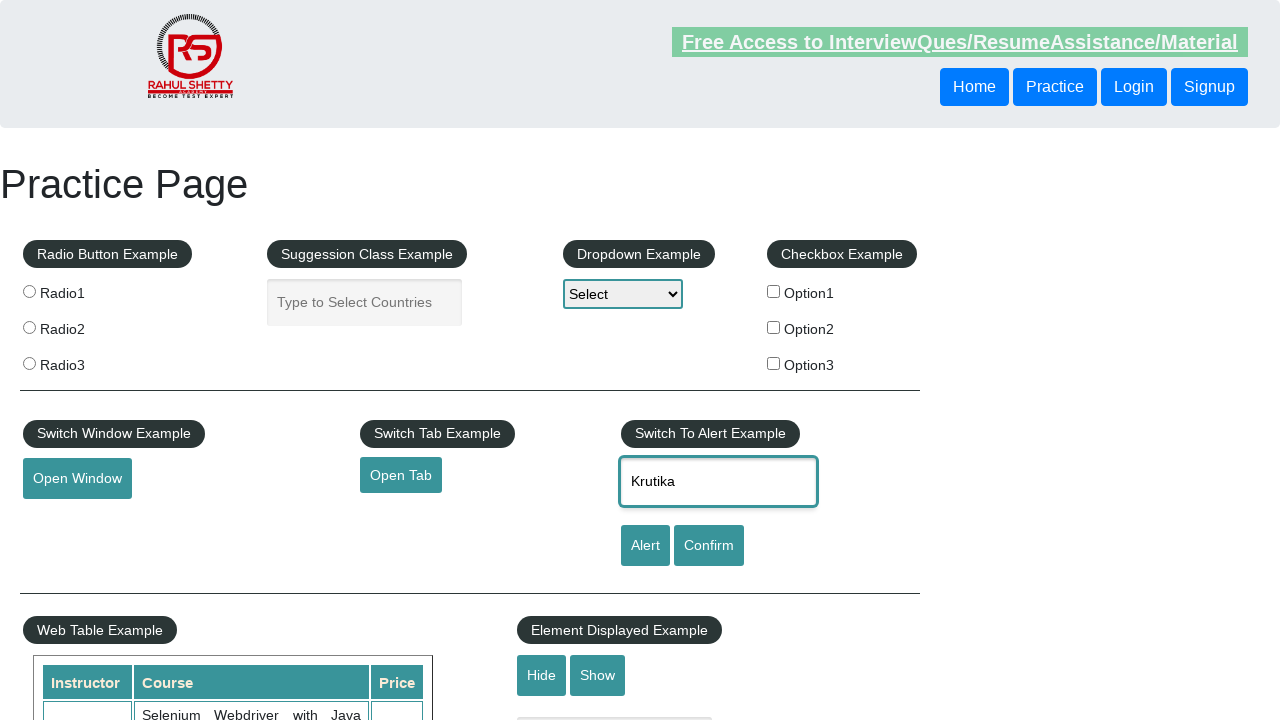

Clicked alert button to trigger alert at (645, 546) on #alertbtn
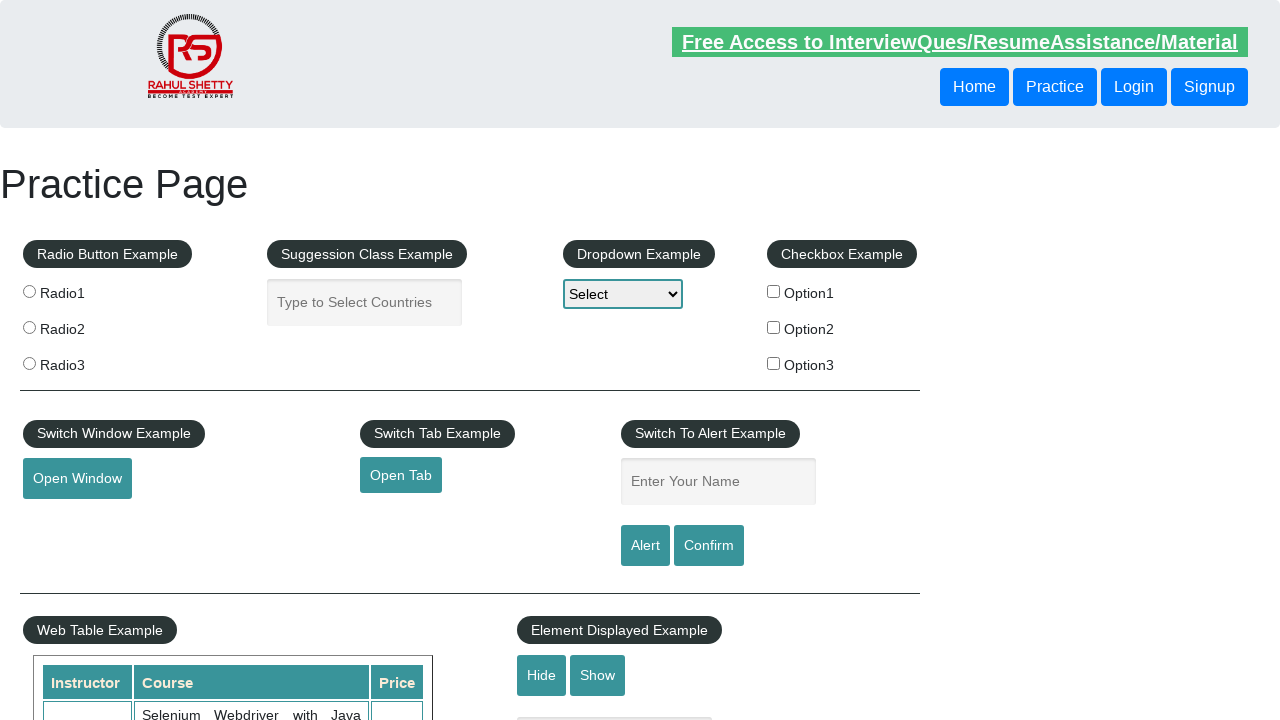

Set up dialog handler to accept alerts
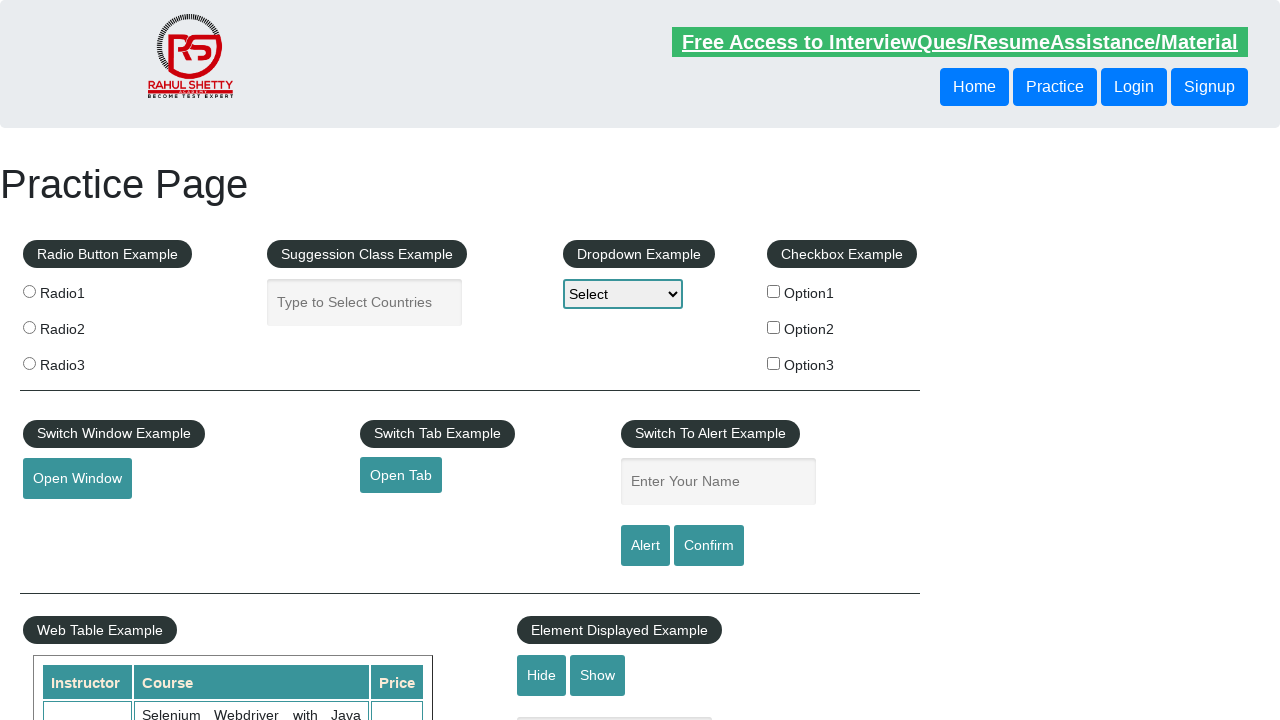

Re-clicked alert button to trigger alert with handler active at (645, 546) on #alertbtn
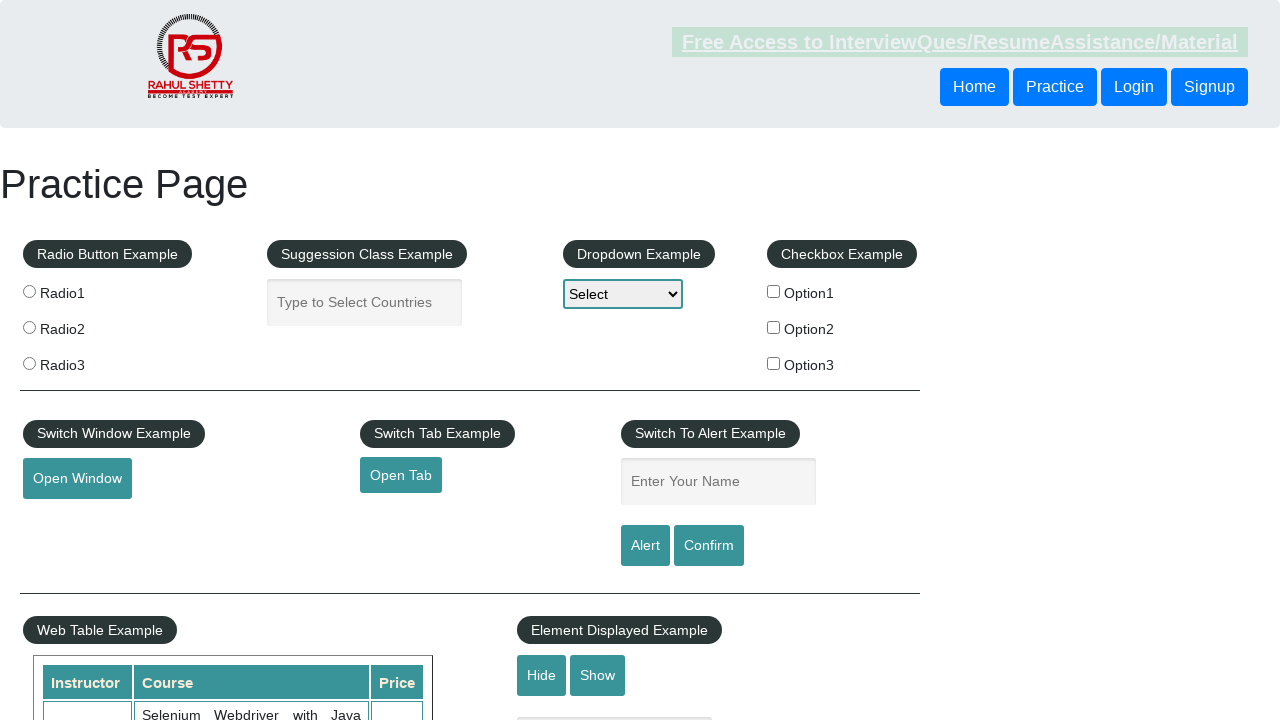

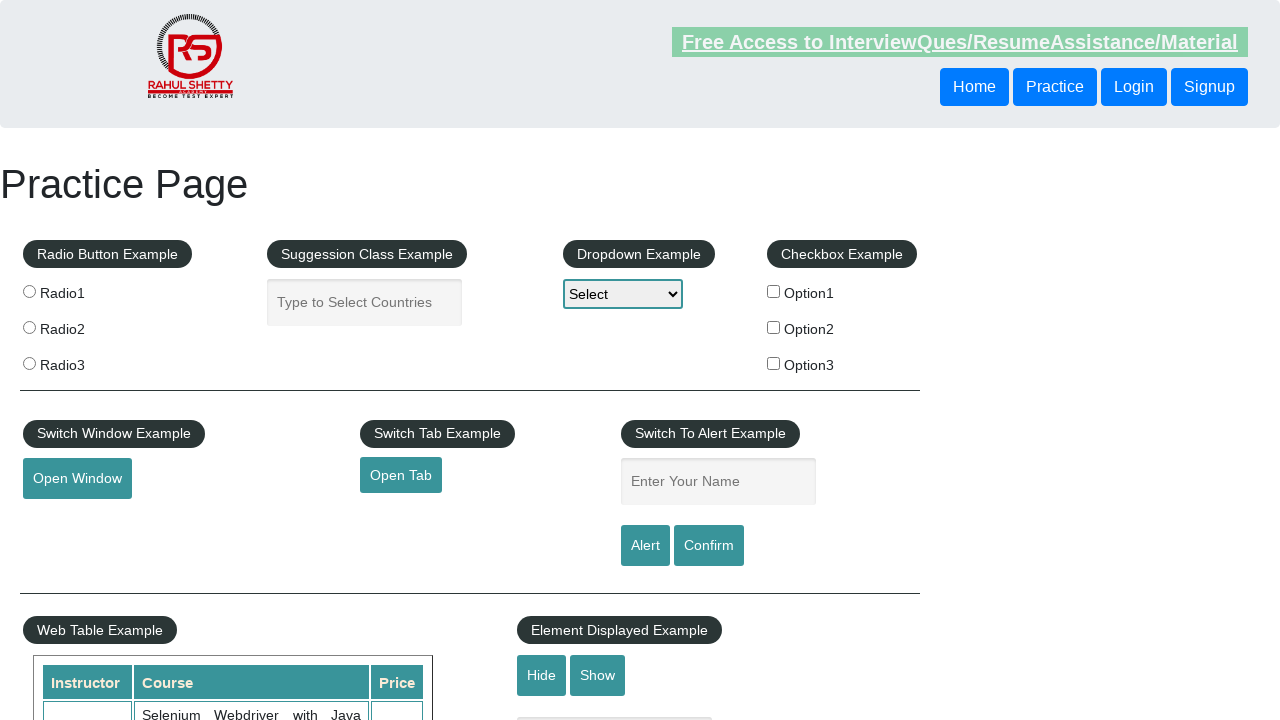